Tests clicking the checkout button and verifying the checkout form page heading

Starting URL: https://webshop-agil-testautomatiserare.netlify.app/

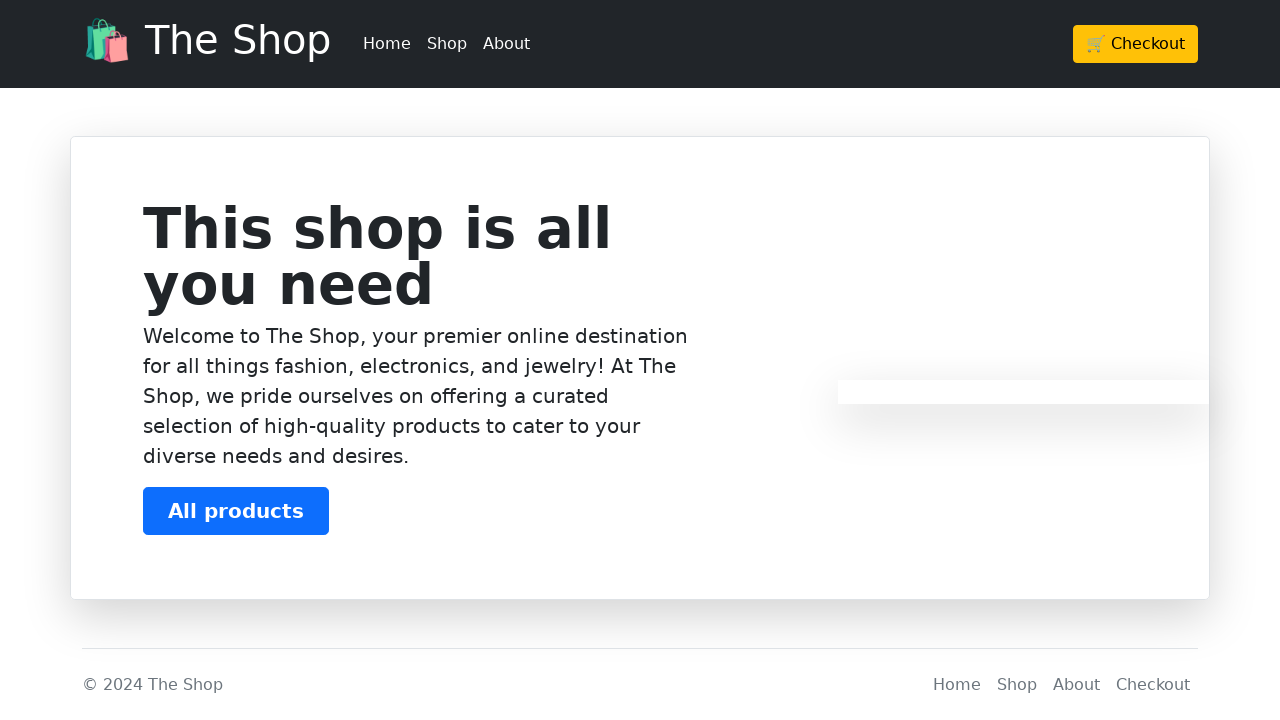

Clicked the checkout button at (1136, 44) on xpath=/html/body/header/div/div/div/a
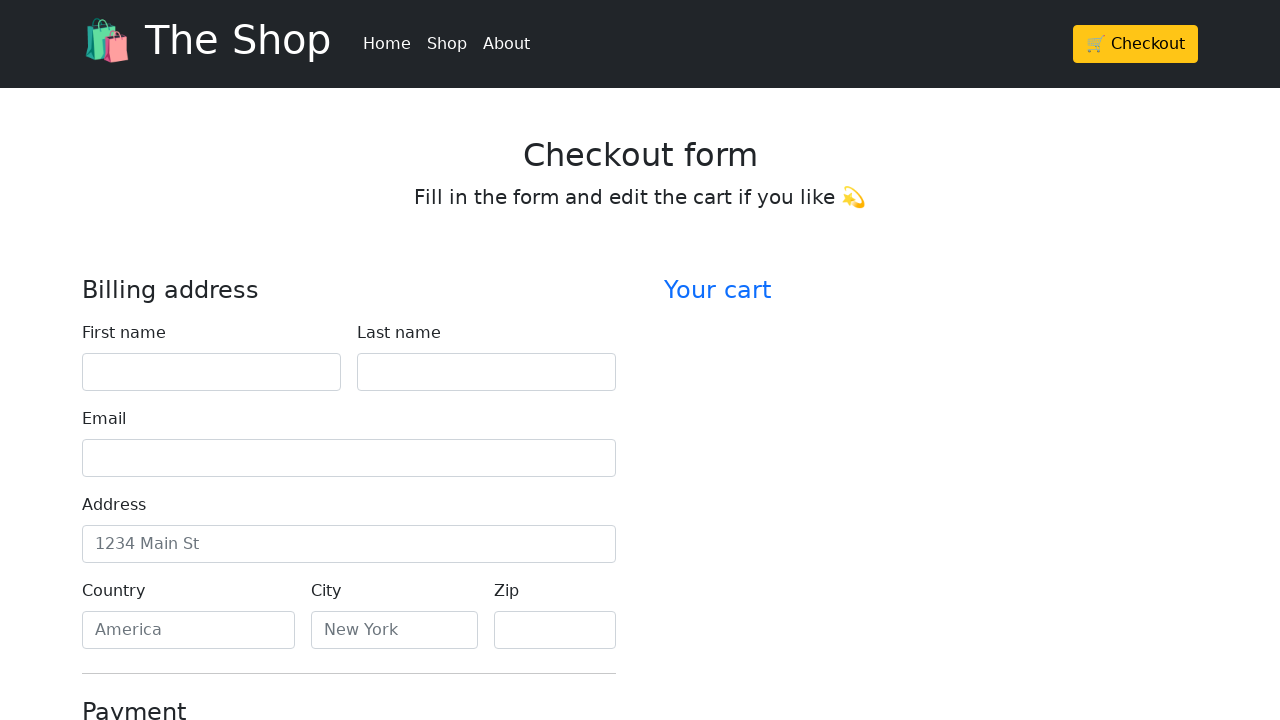

Retrieved checkout form heading text
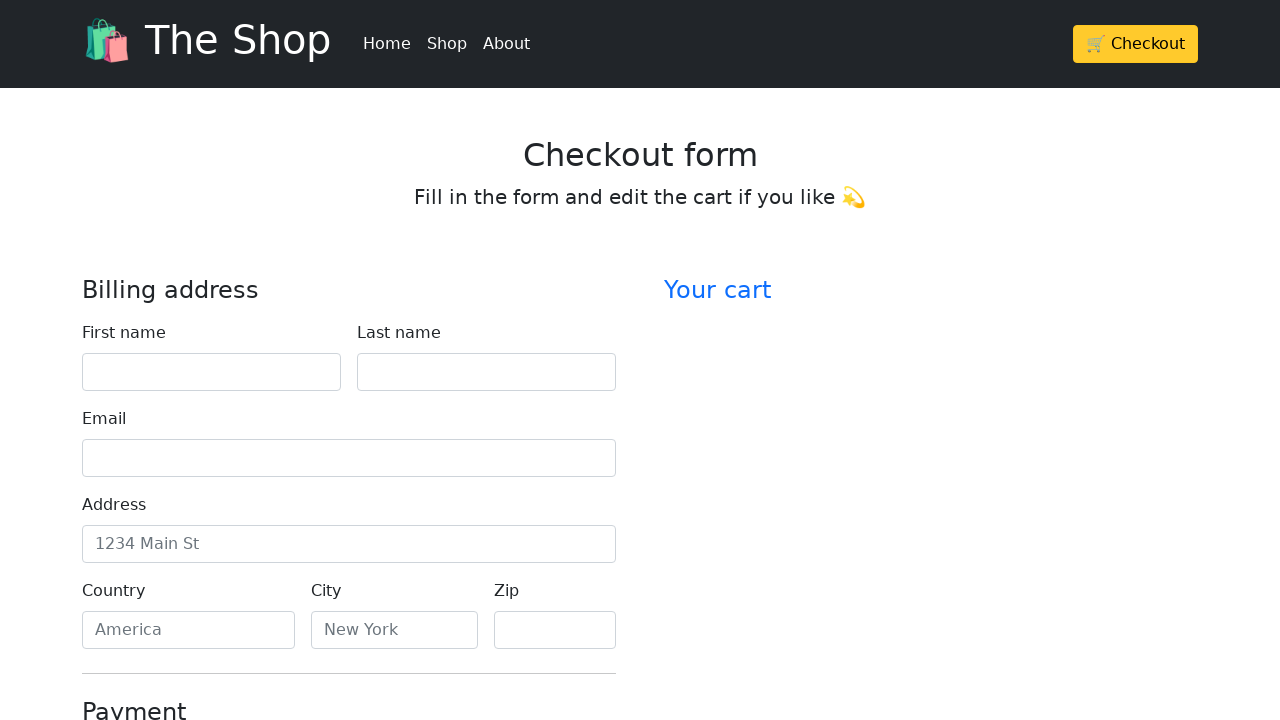

Verified checkout form heading is 'Checkout form'
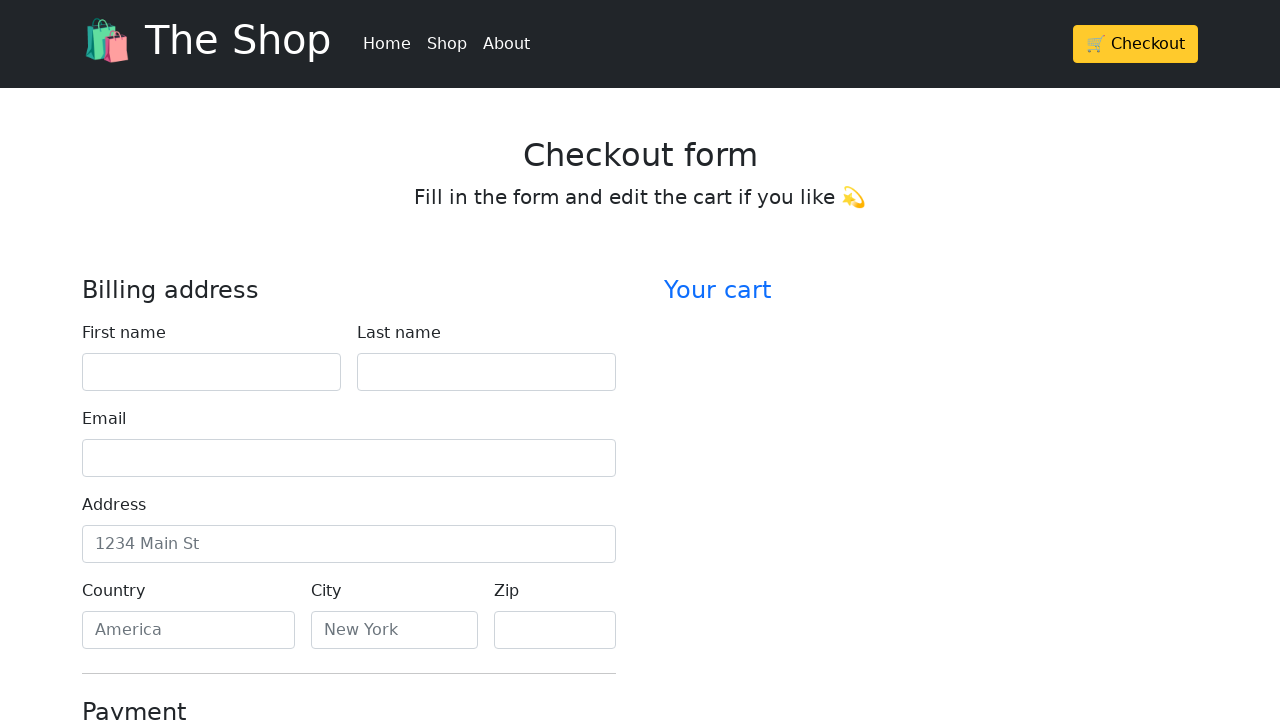

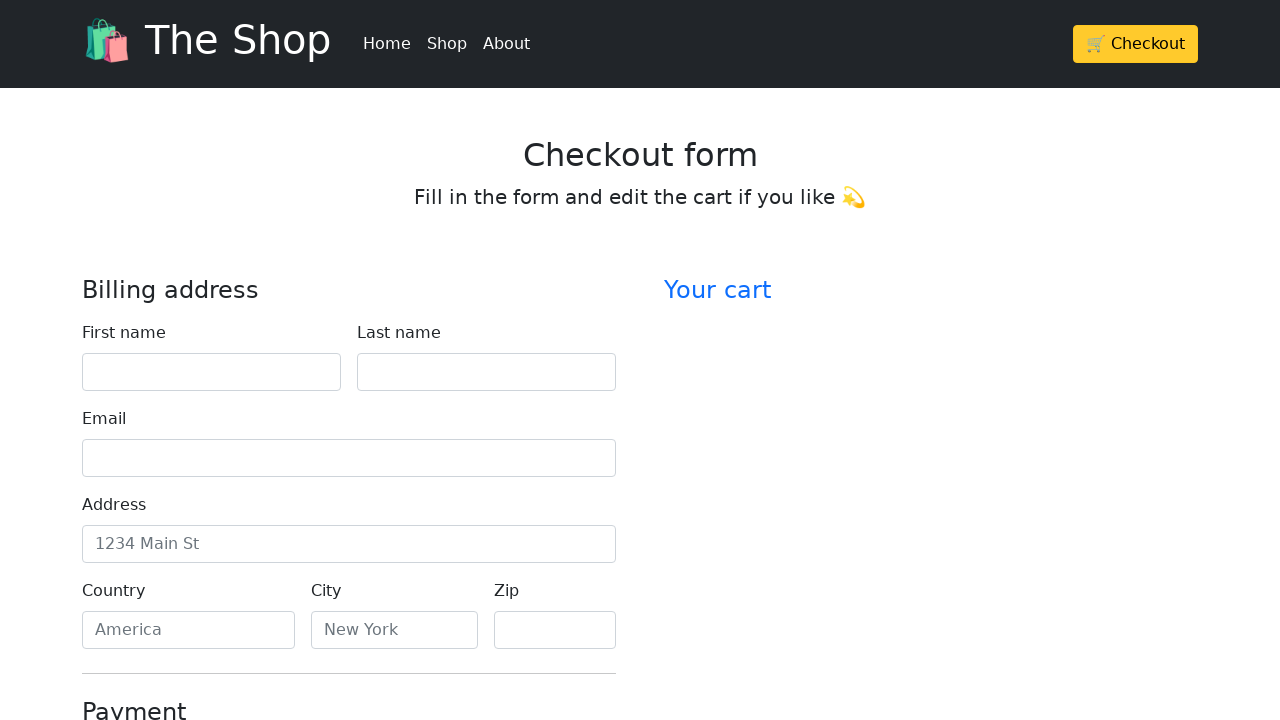